Tests a practice form by filling in various fields including name, email, gender, mobile, date of birth, subjects, hobbies, address, state, and city, then submitting the form.

Starting URL: https://www.tutorialspoint.com/selenium/practice/selenium_automation_practice.php

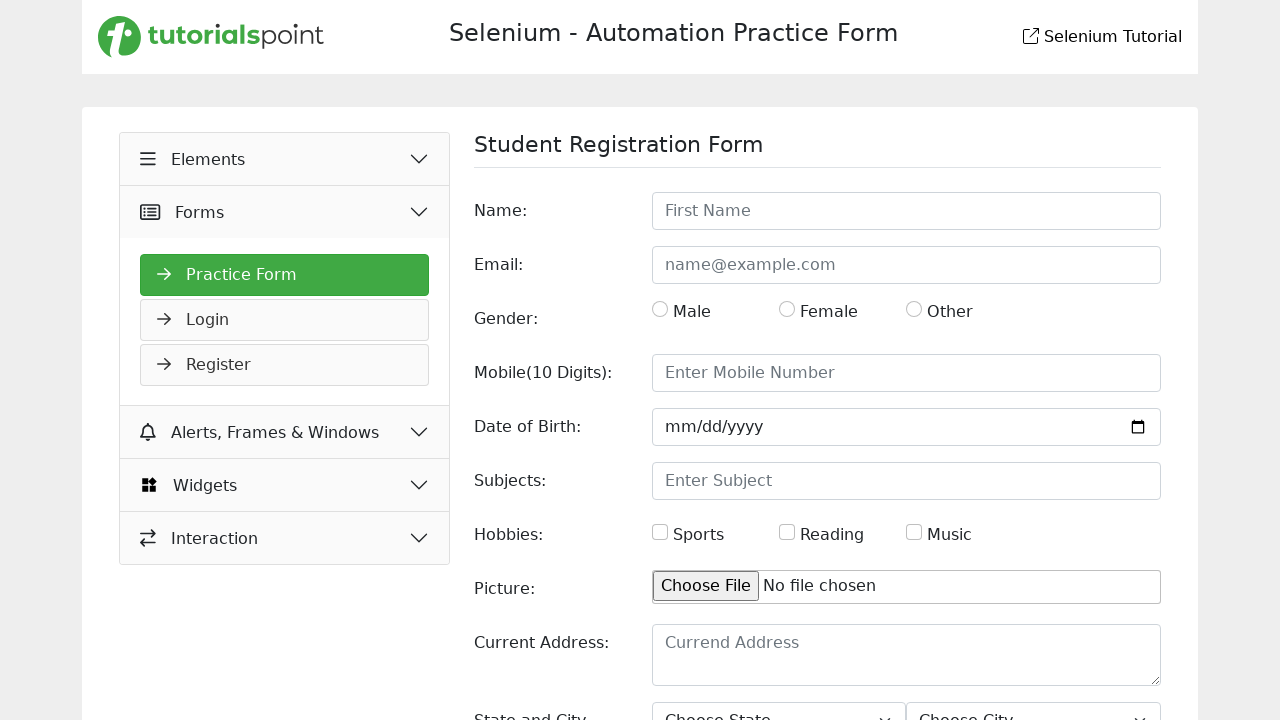

Filled name field with 'John Anderson' on internal:role=textbox[name="Name:"i]
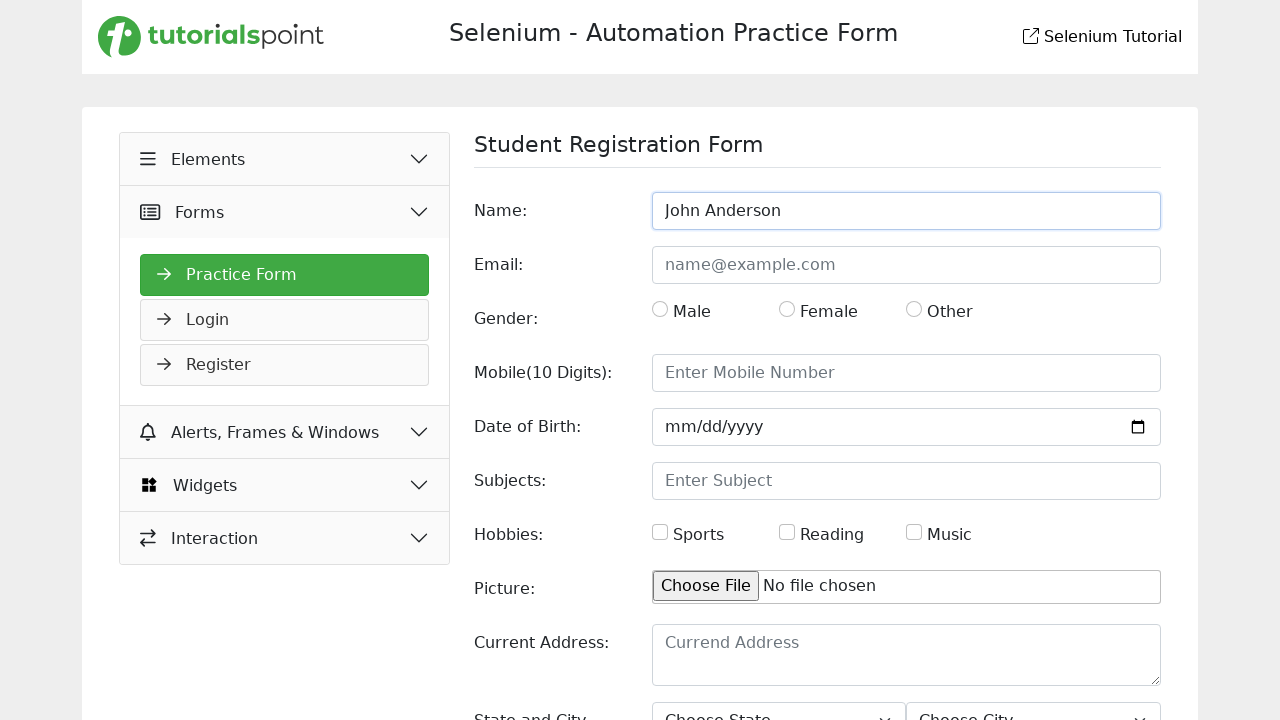

Filled email field with 'john.anderson@example.com' on internal:role=textbox[name="Email:"i]
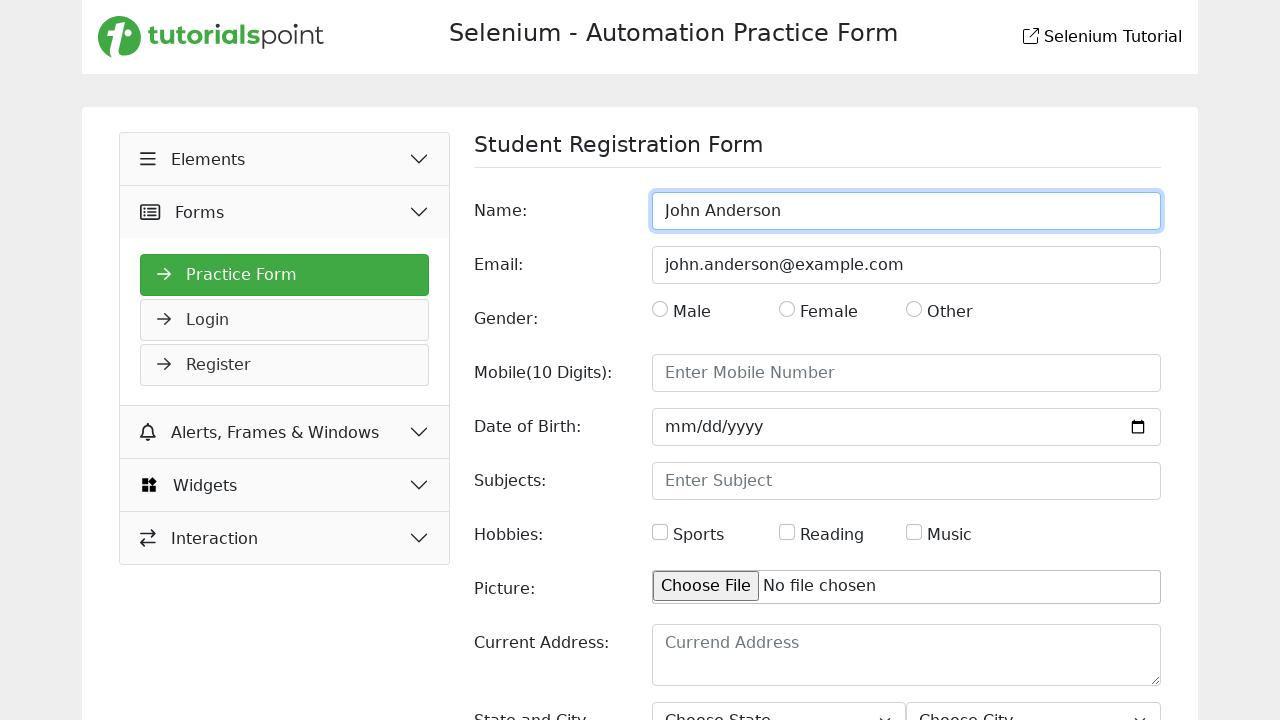

Selected gender radio button at (660, 309) on internal:role=radio[name="Gender:"i]
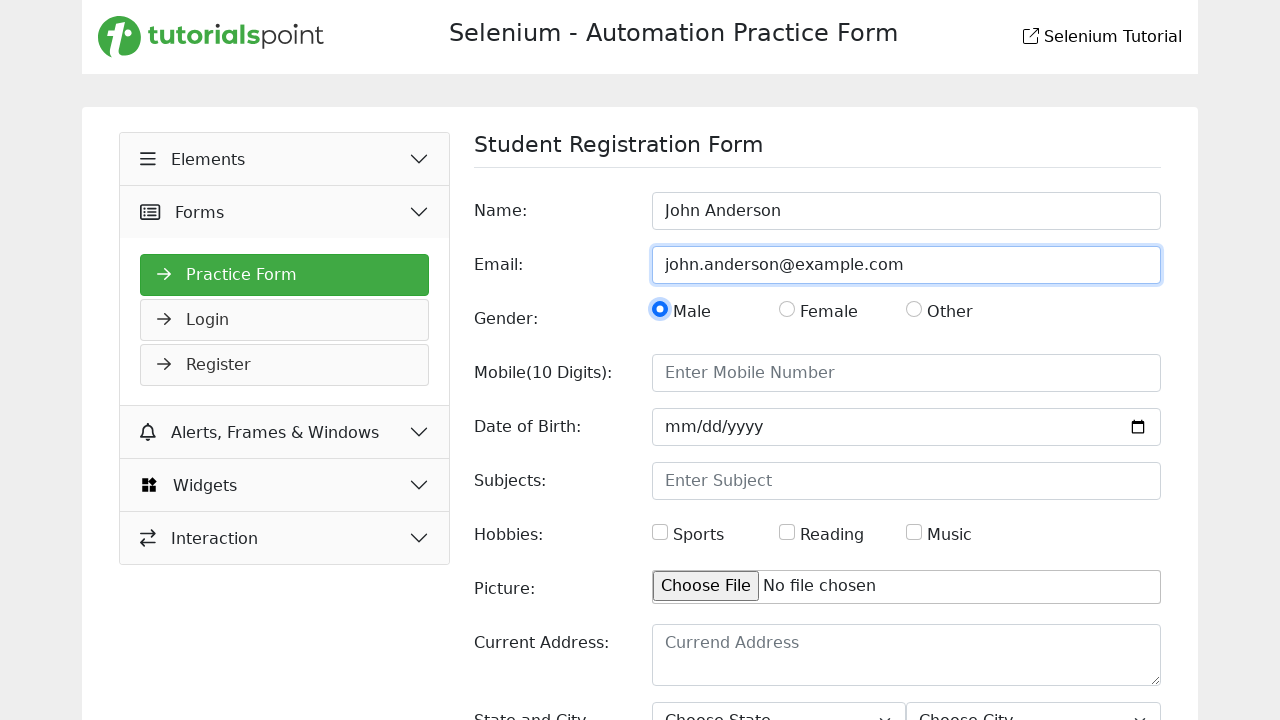

Filled mobile number field with '9876543210' on internal:role=textbox[name="Mobile(10 Digits):"i]
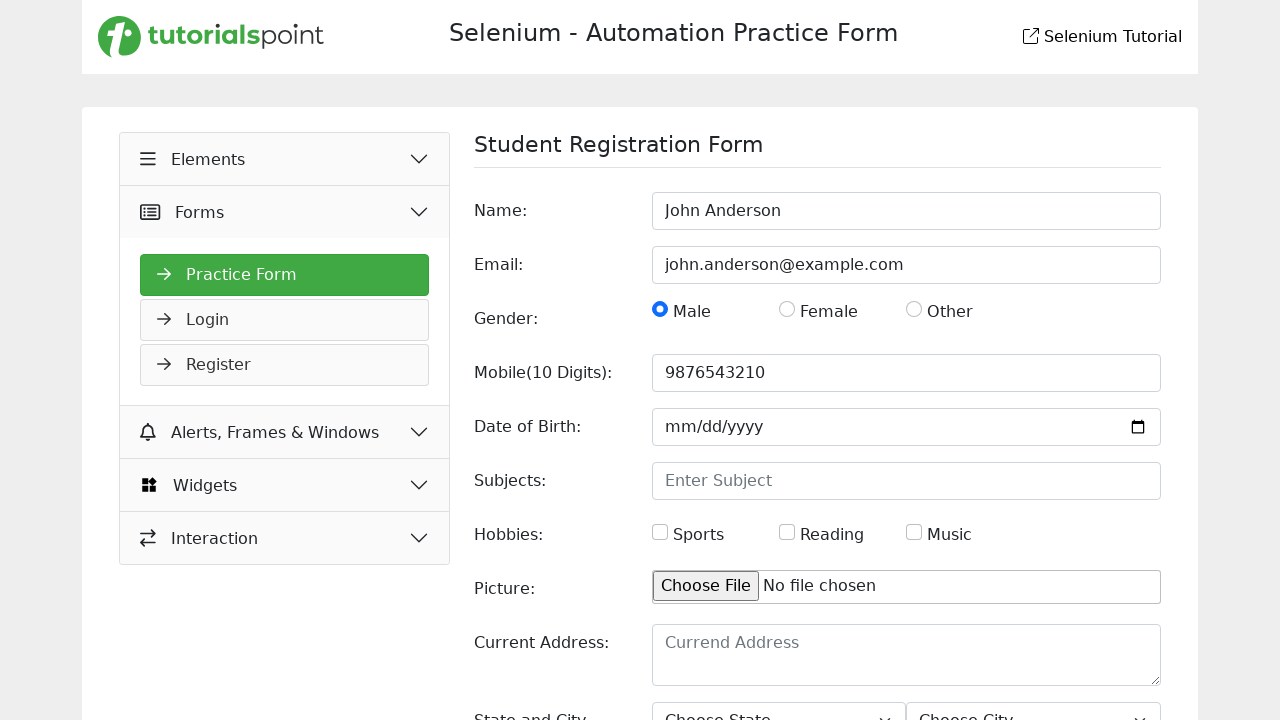

Filled date of birth field with '1992-05-15' on internal:role=textbox[name="Date of Birth:"i]
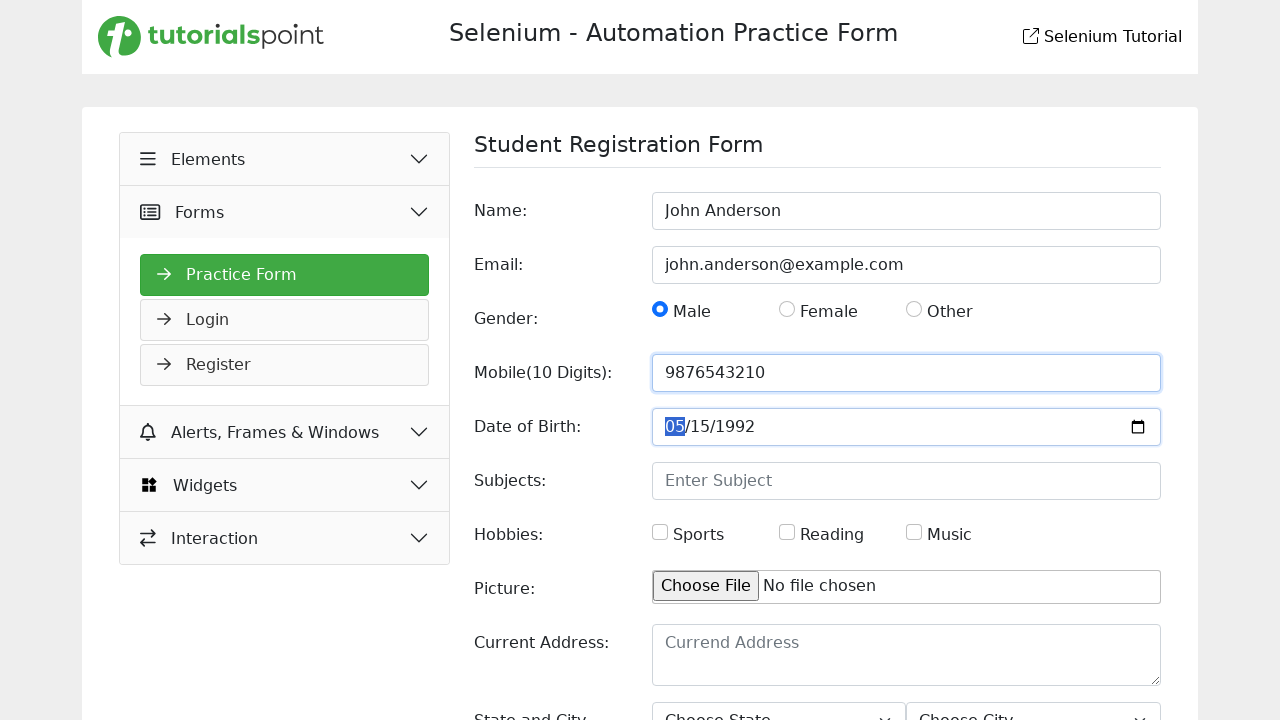

Filled subjects field with 'Computer Science' on internal:role=textbox[name="Subjects:"i]
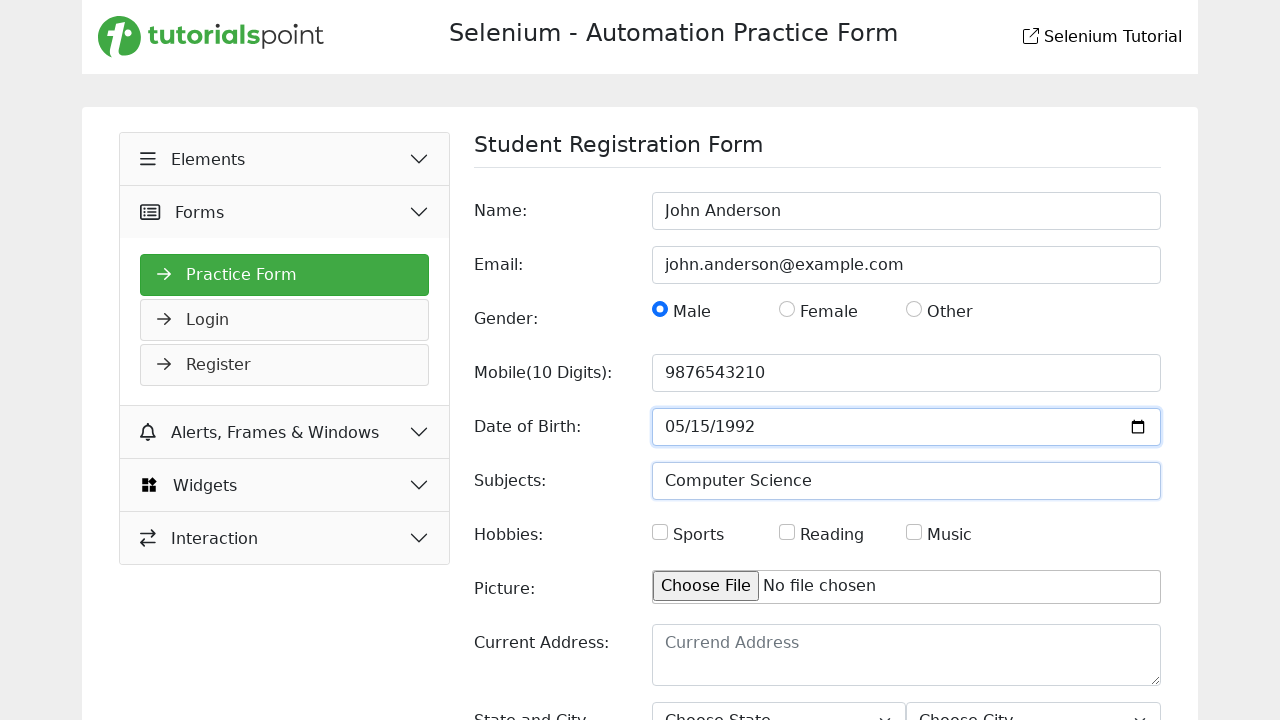

Checked hobbies checkbox at (660, 532) on internal:role=checkbox[name="Hobbies:"i]
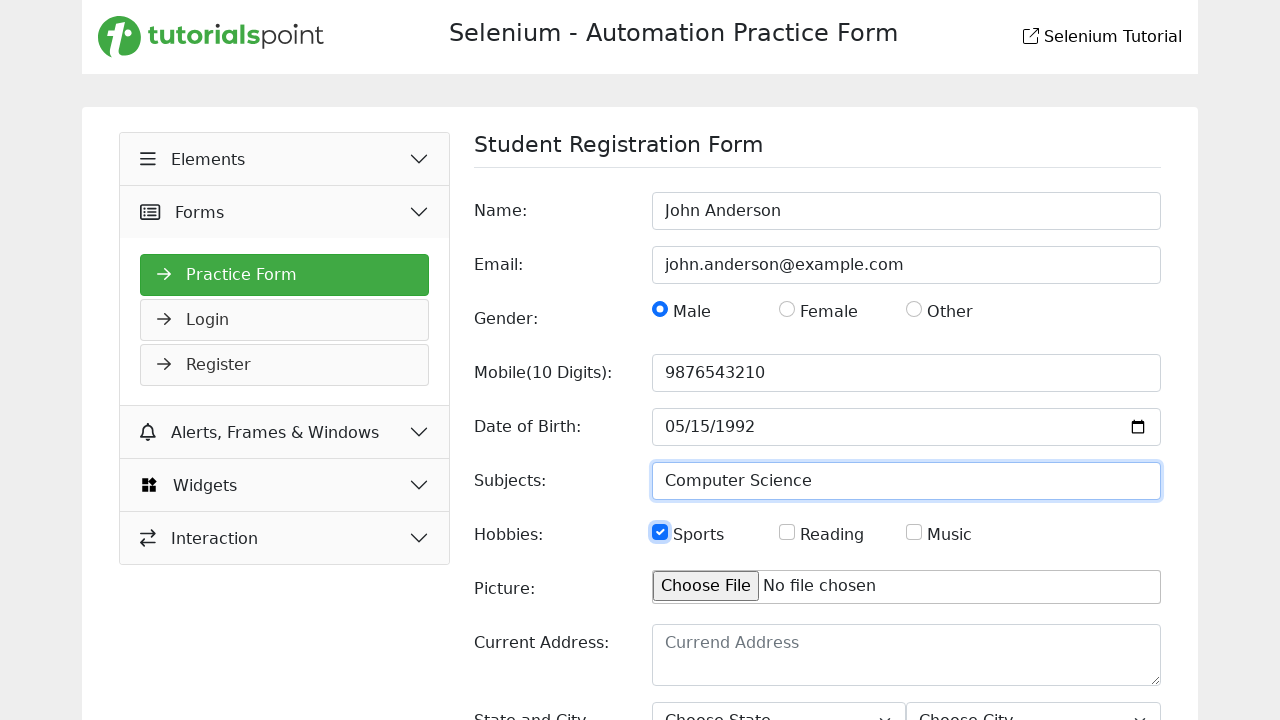

Filled current address field with '123 Main Street, Apt 4B' on internal:role=textbox[name="Currend Address"i]
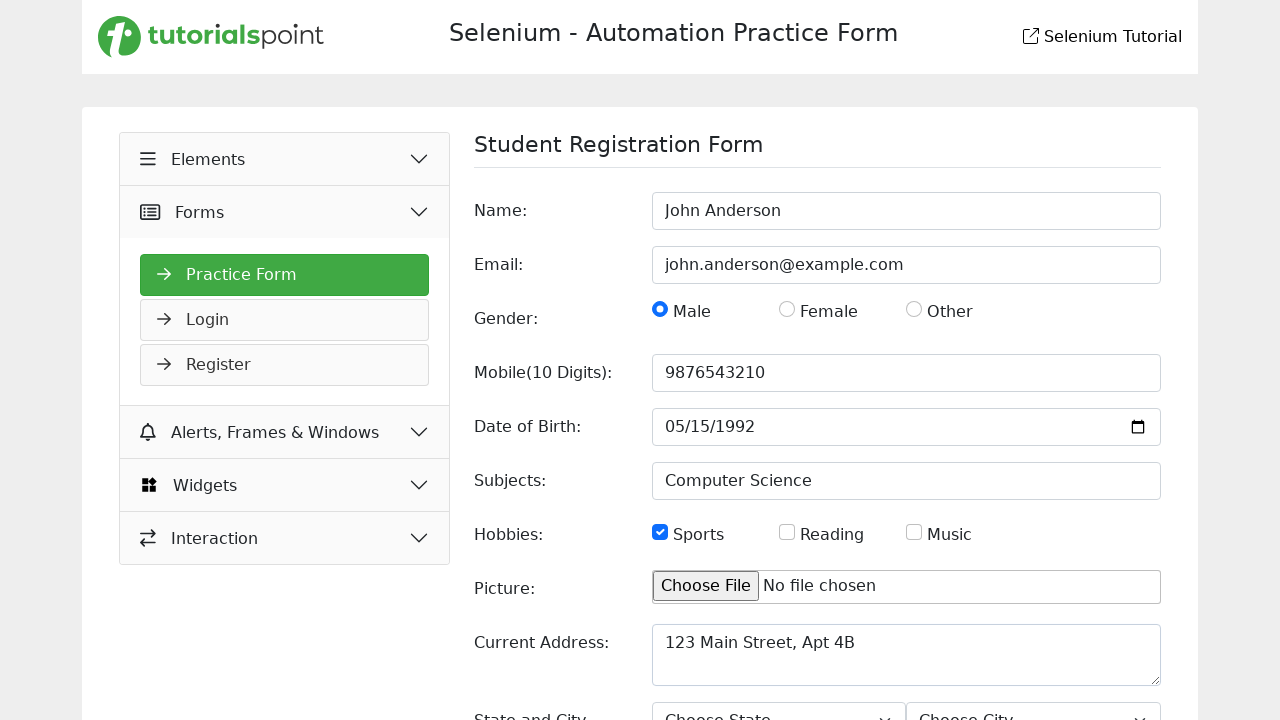

Selected state 'Uttar Pradesh' on #state
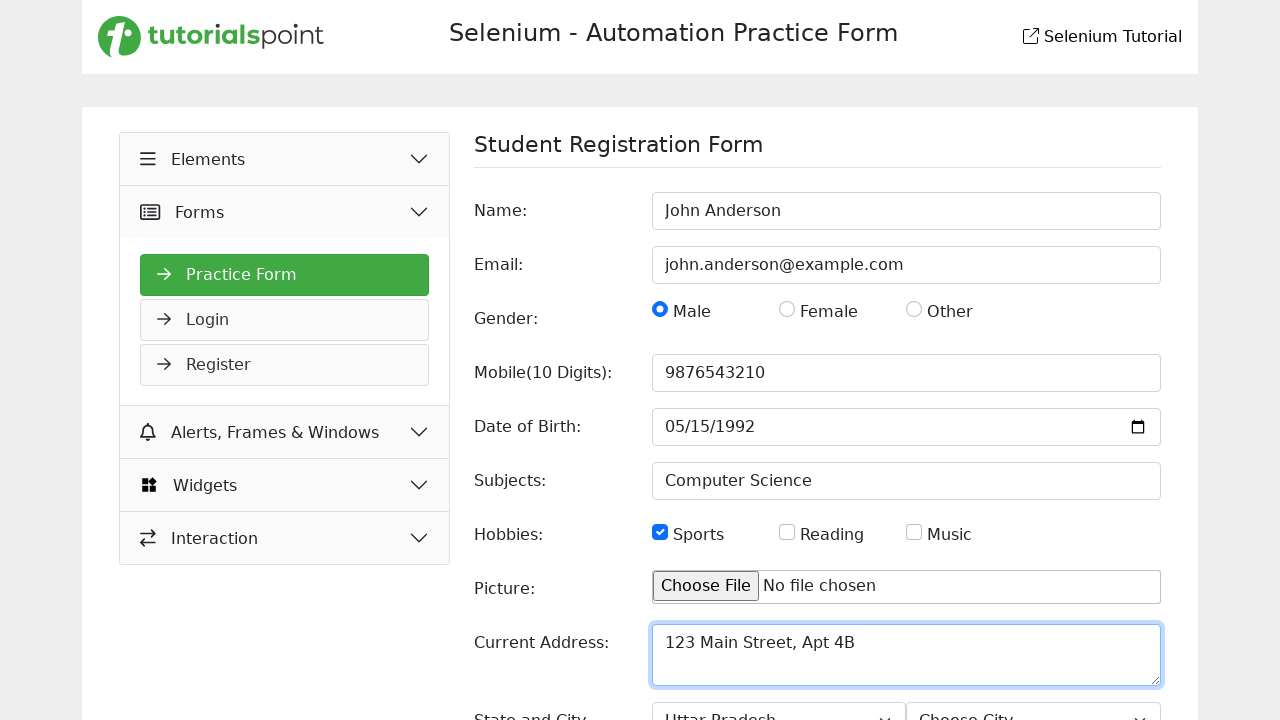

Selected city 'Lucknow' on #city
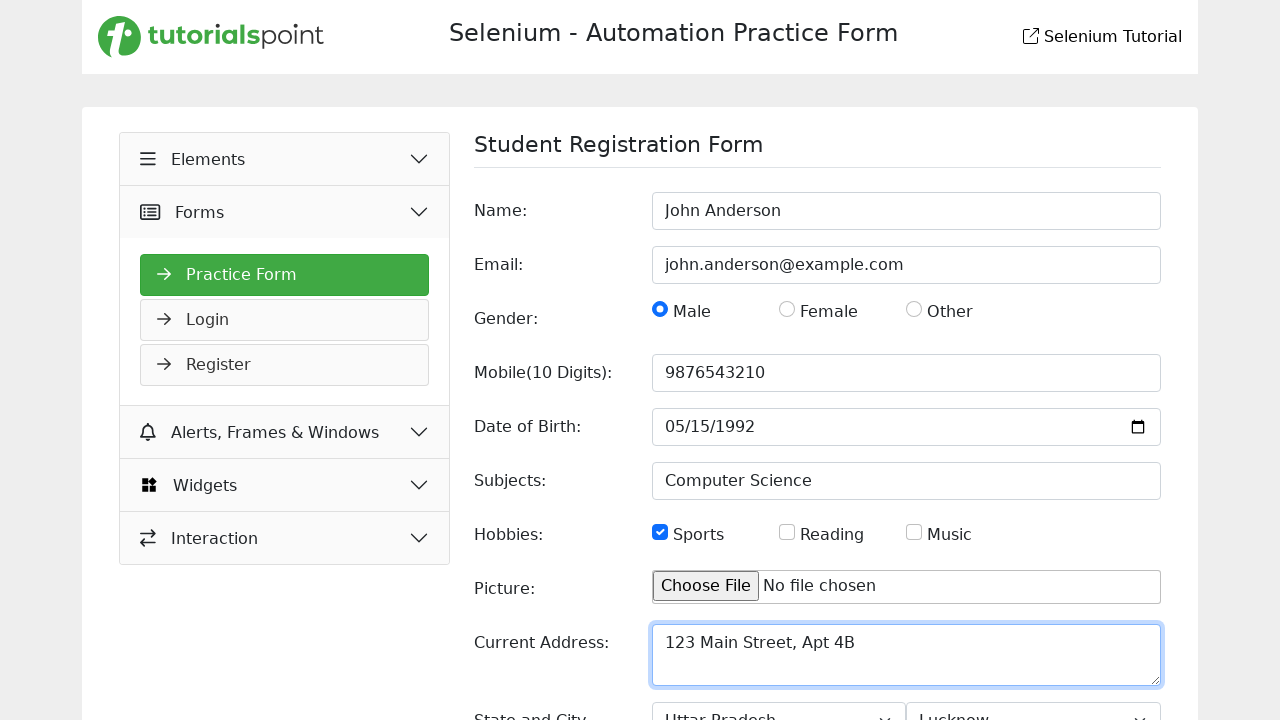

Clicked Login button to submit the form at (1126, 621) on internal:role=button[name="Login"i]
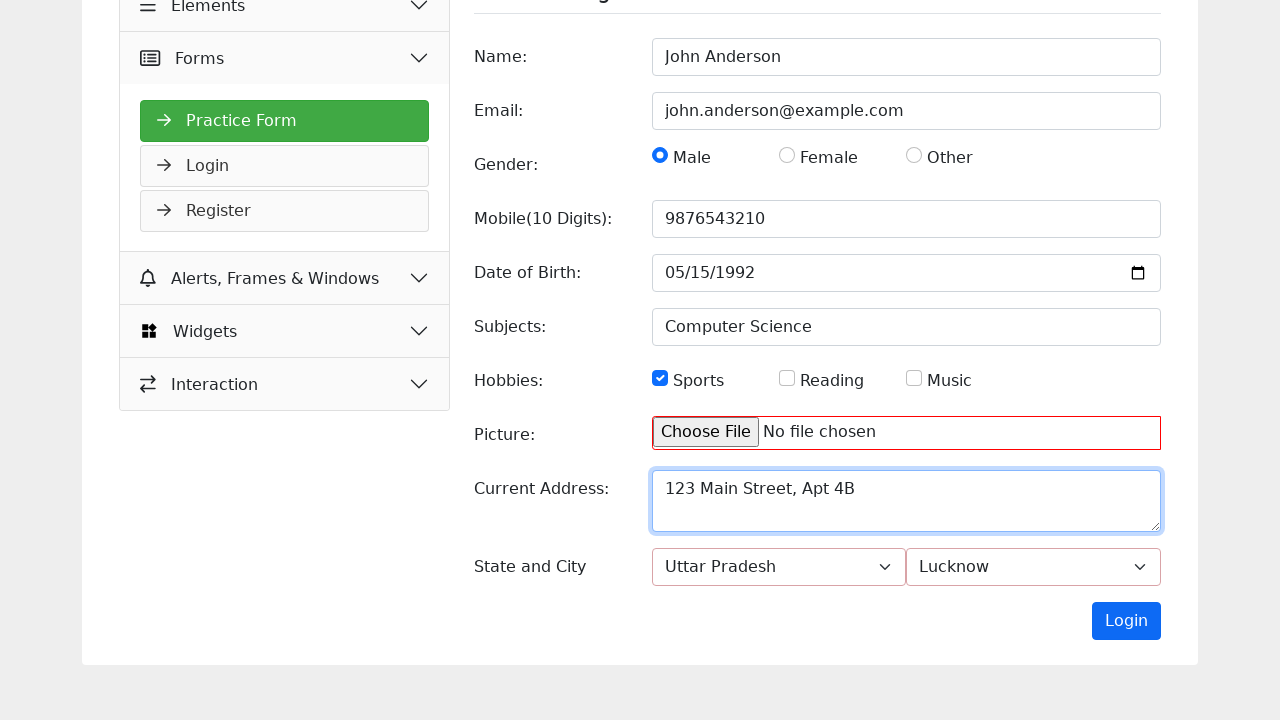

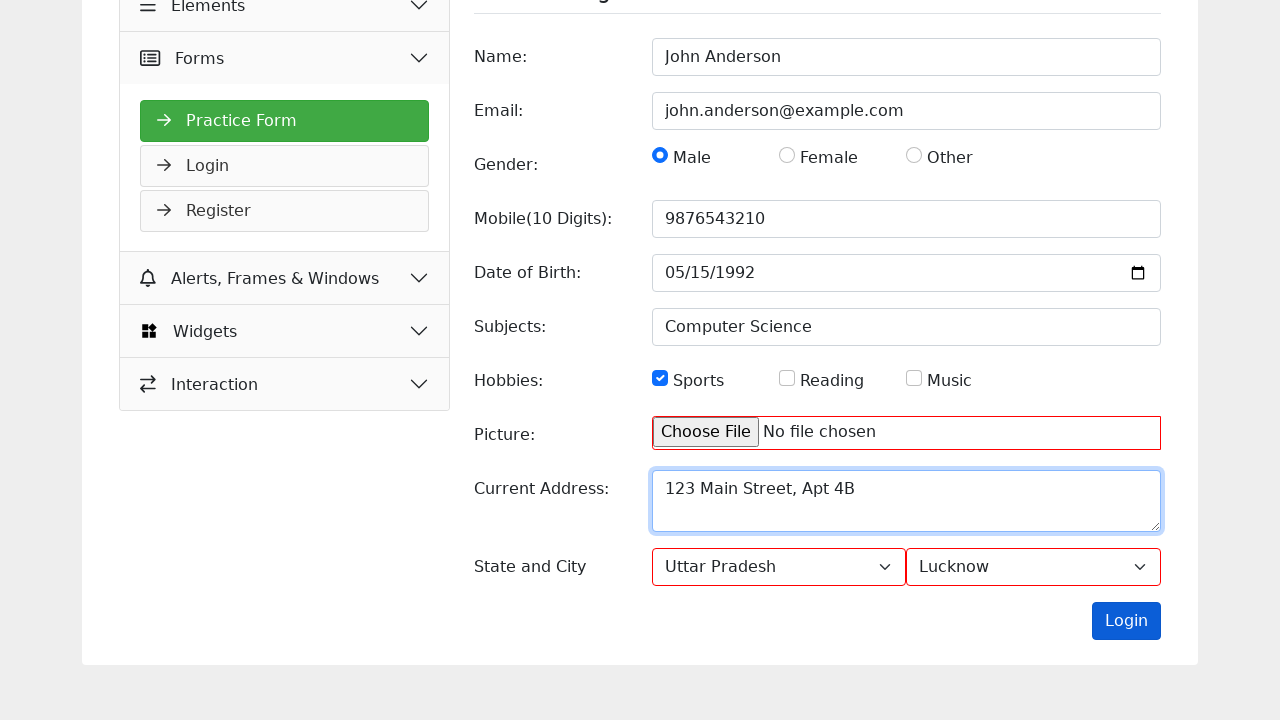